Tests form validation when terms and conditions are not accepted

Starting URL: https://teroauralinna.github.io/vue-demo-form/

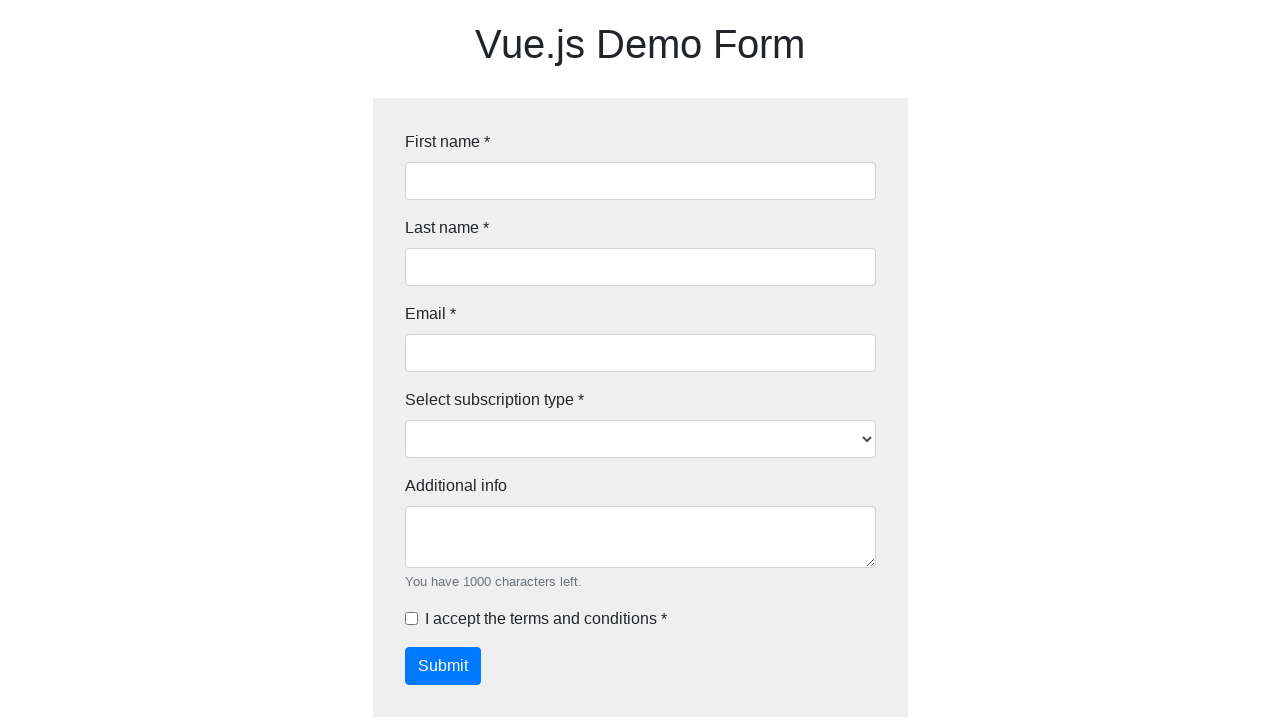

Filled first name field with 'David' on #firstName
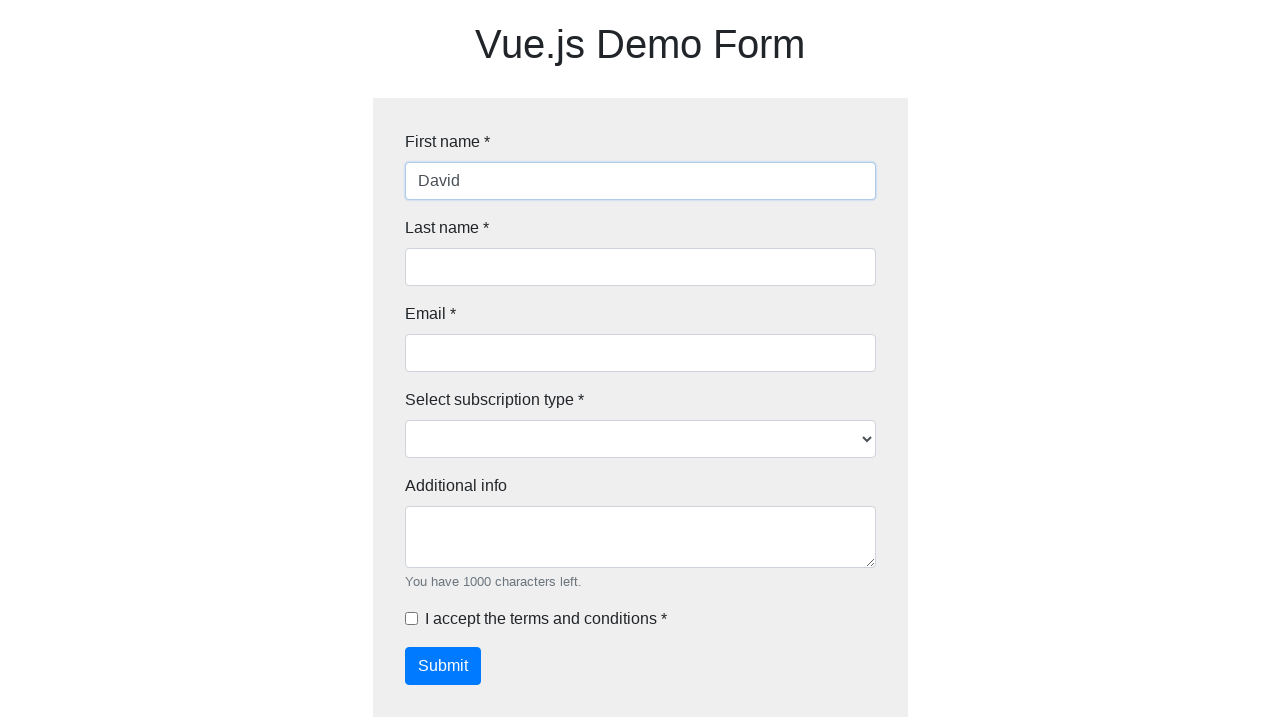

Filled last name field with 'Miller' on #lastName
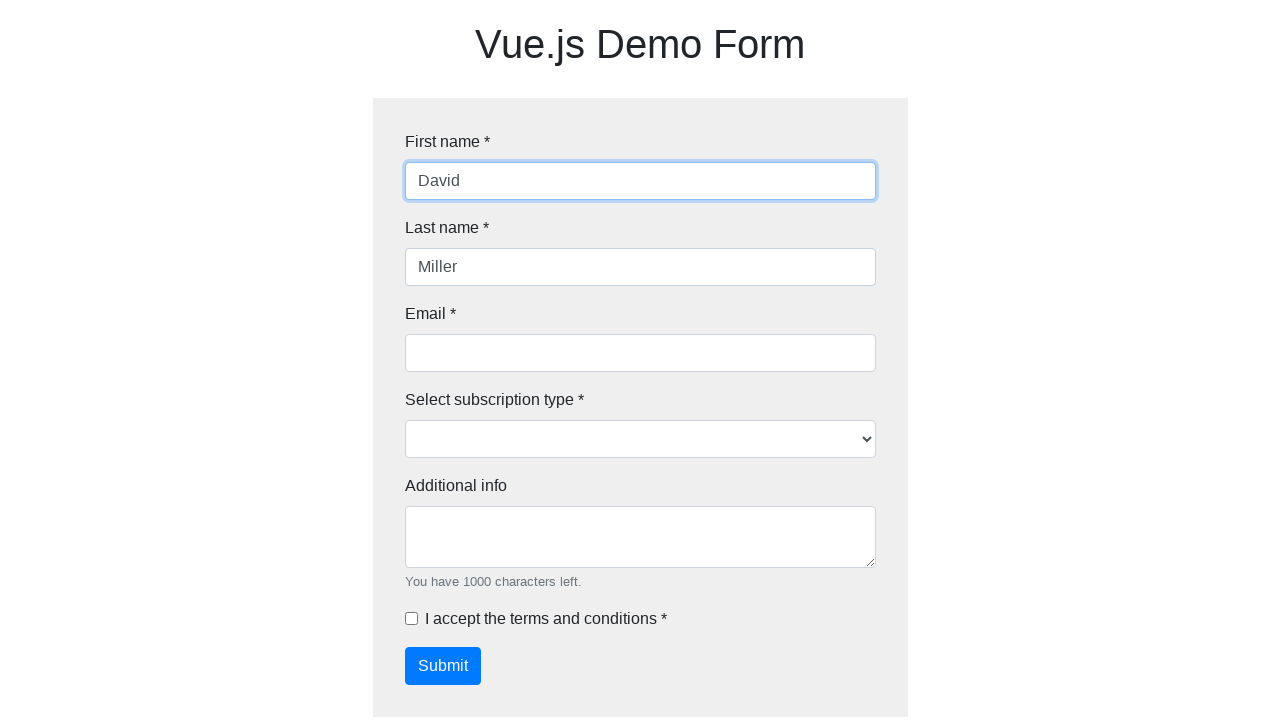

Filled email field with 'dmiller@yahoo.com' on #email
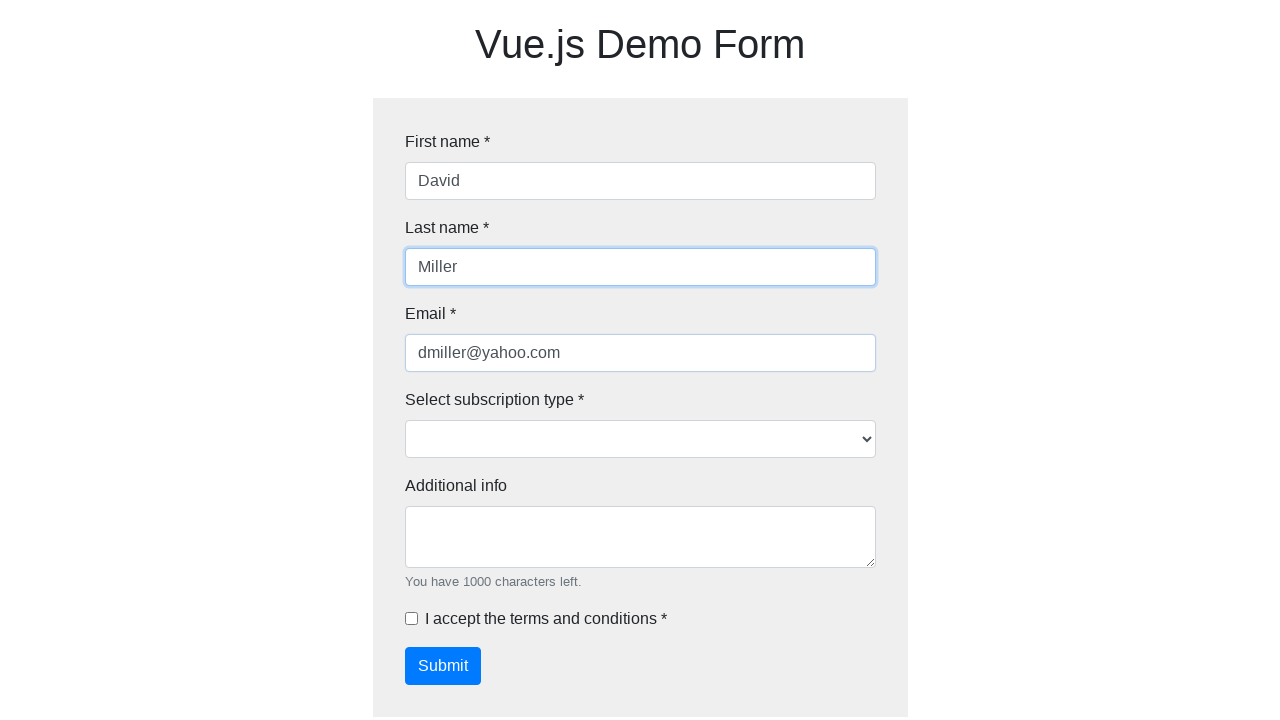

Selected 'enterprise' subscription type on #type
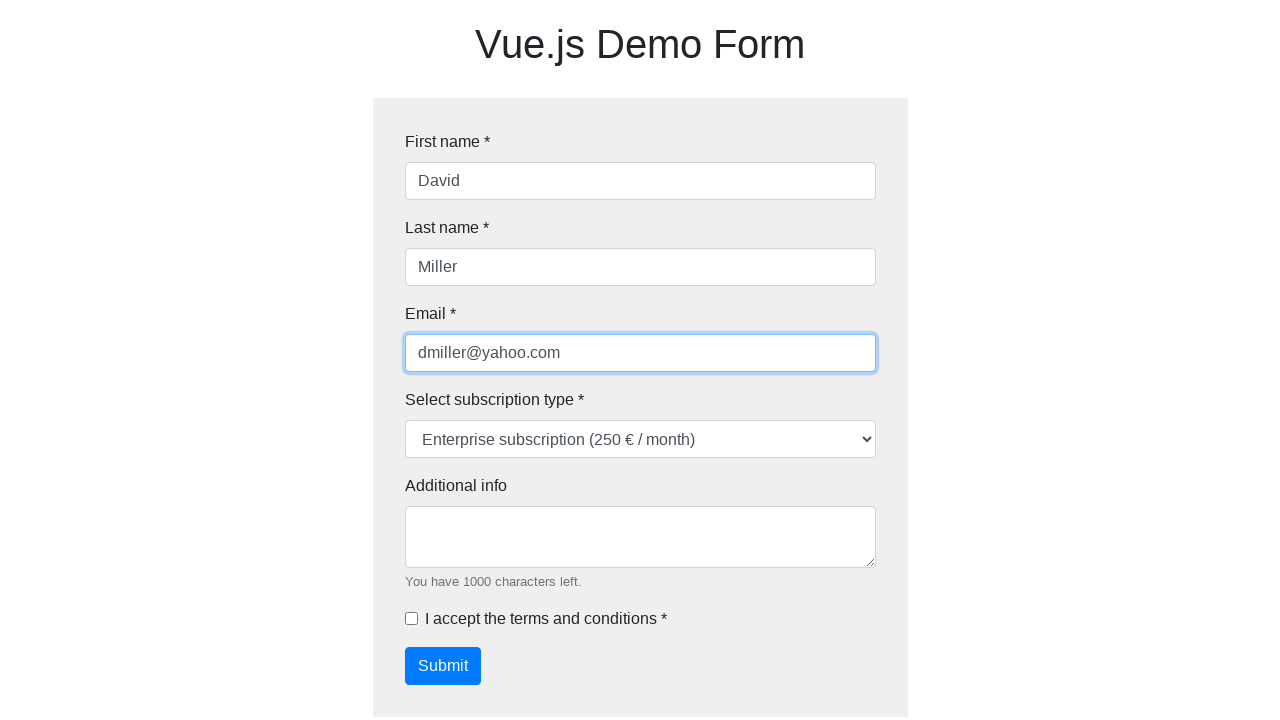

Filled additional info field with validation message on #additionalInfo
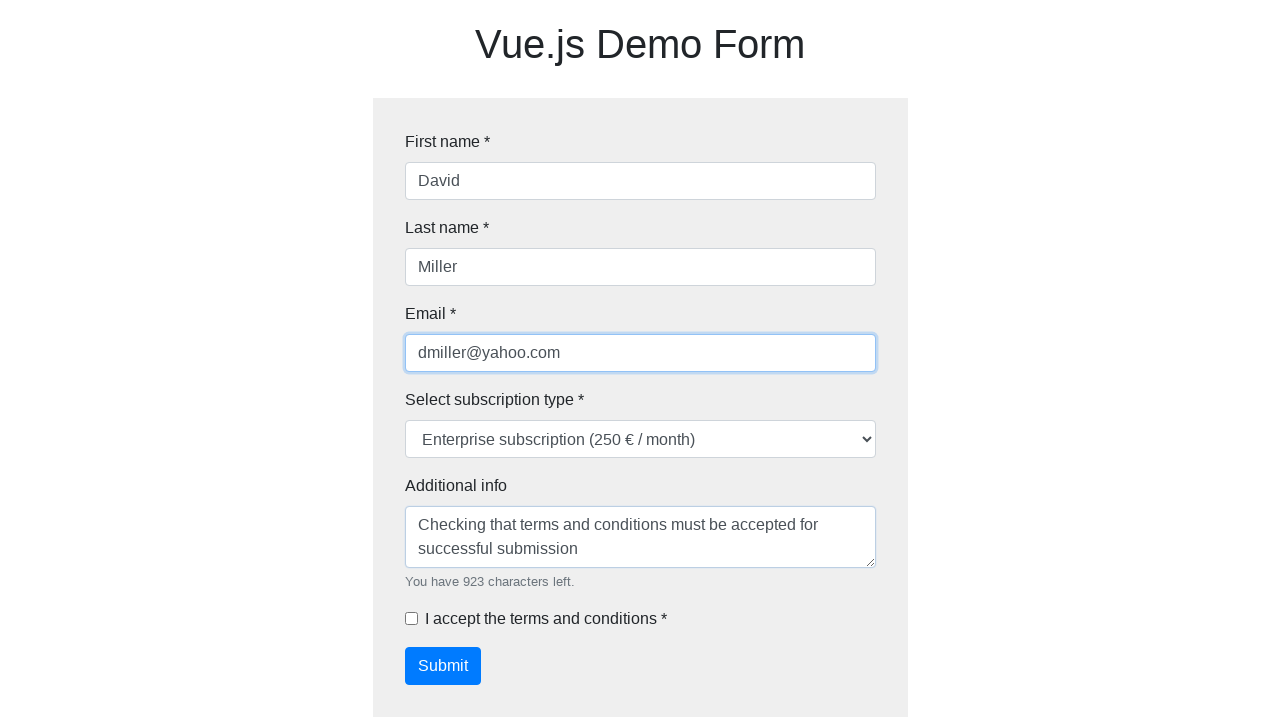

Clicked submit button without accepting terms and conditions at (442, 666) on xpath=//*[@id="app"]/div/div/div/form/div[7]/button
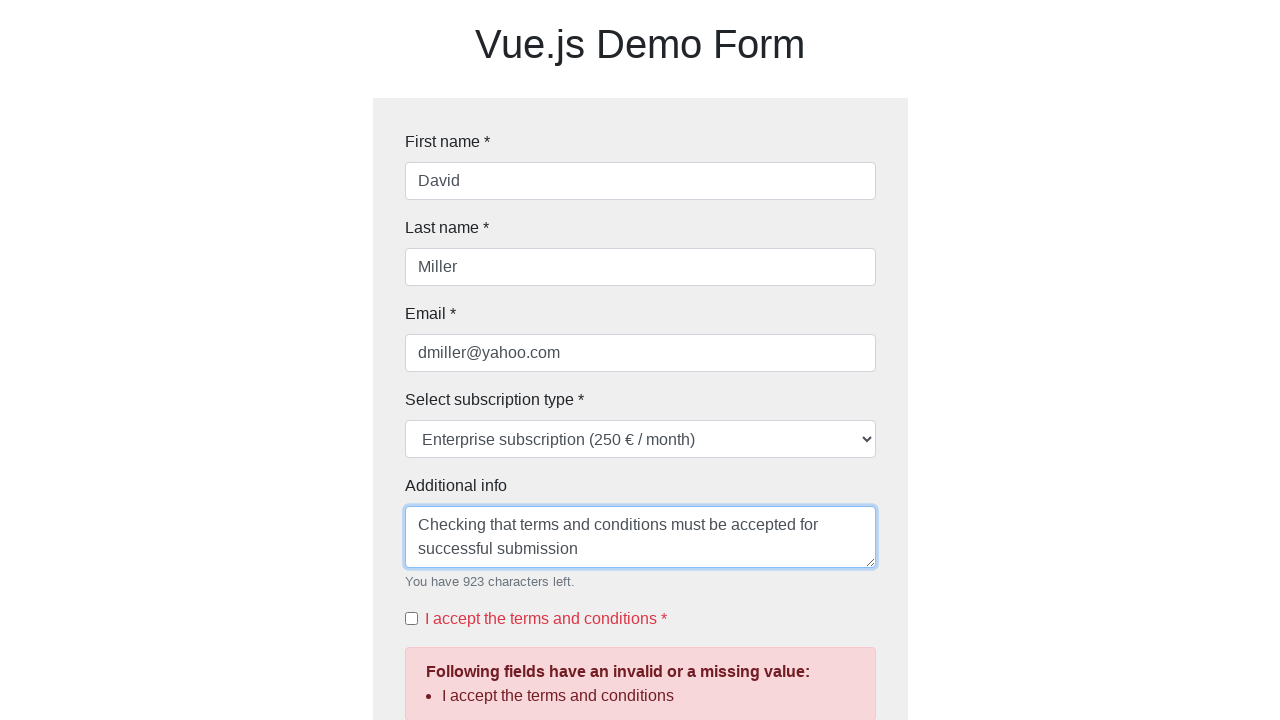

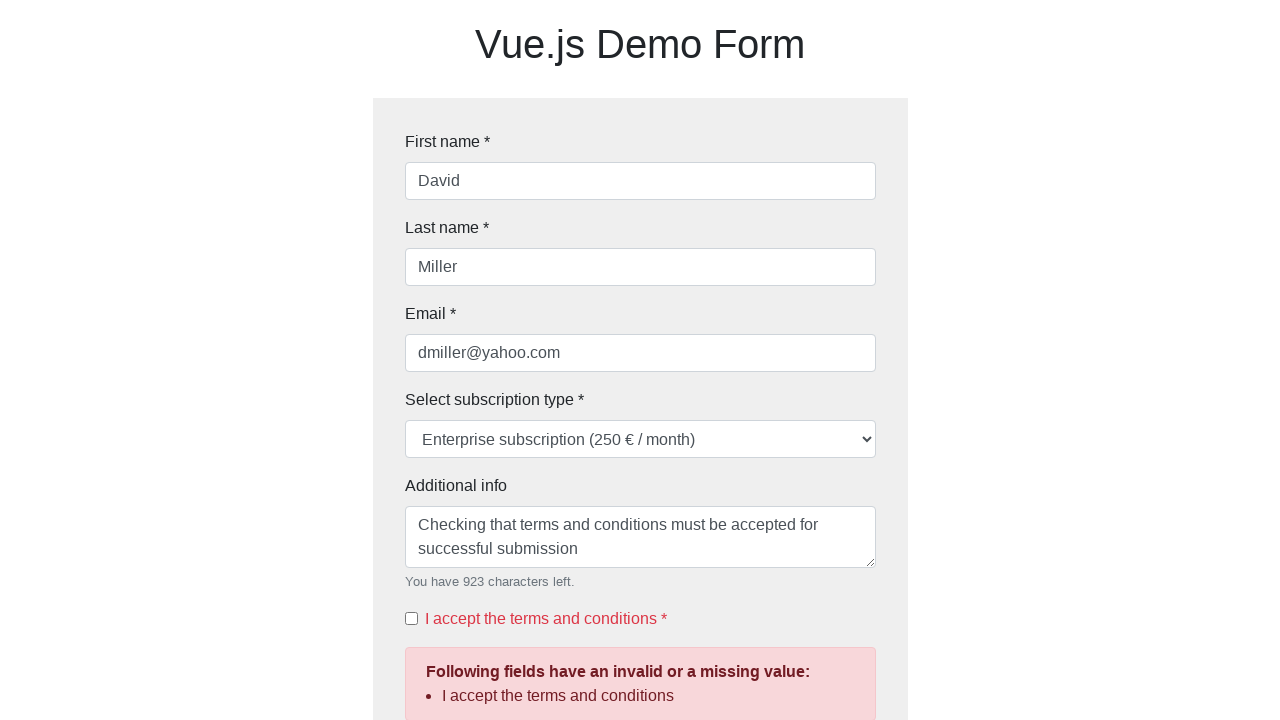